Test that navigates to DemoBlaze and verifies login element exists

Starting URL: https://www.demoblaze.com/

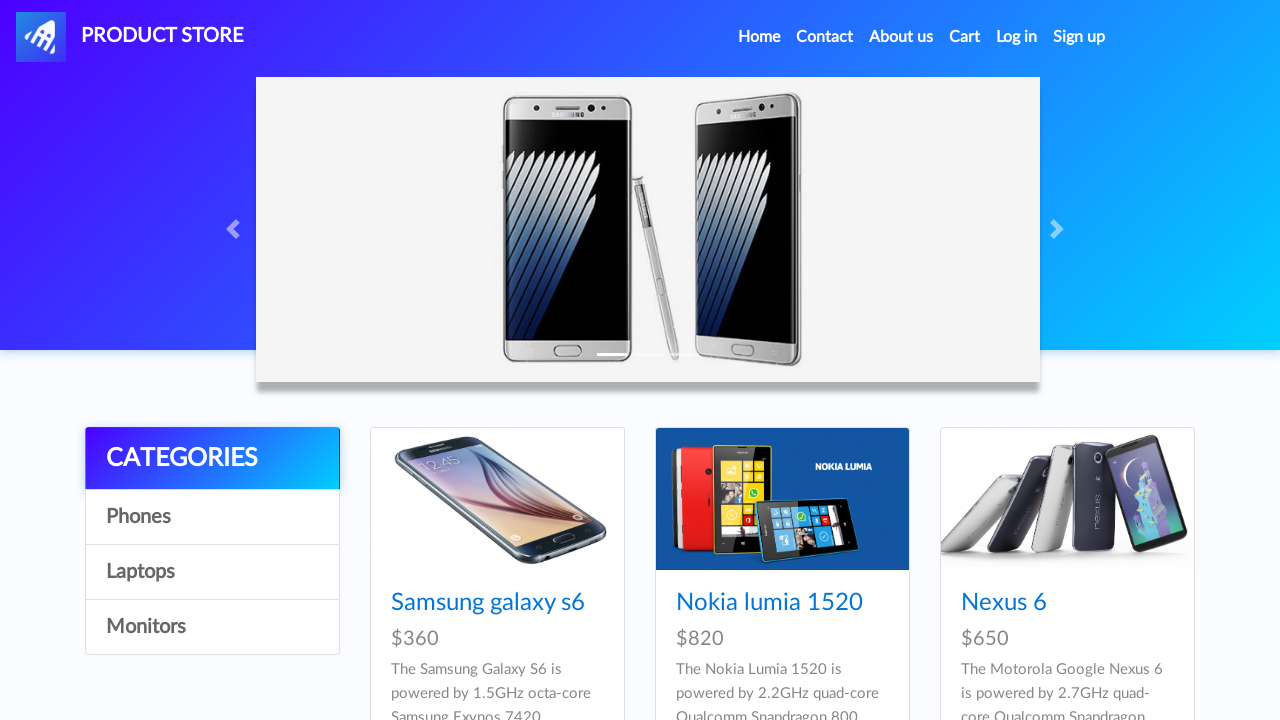

Navigated to DemoBlaze homepage
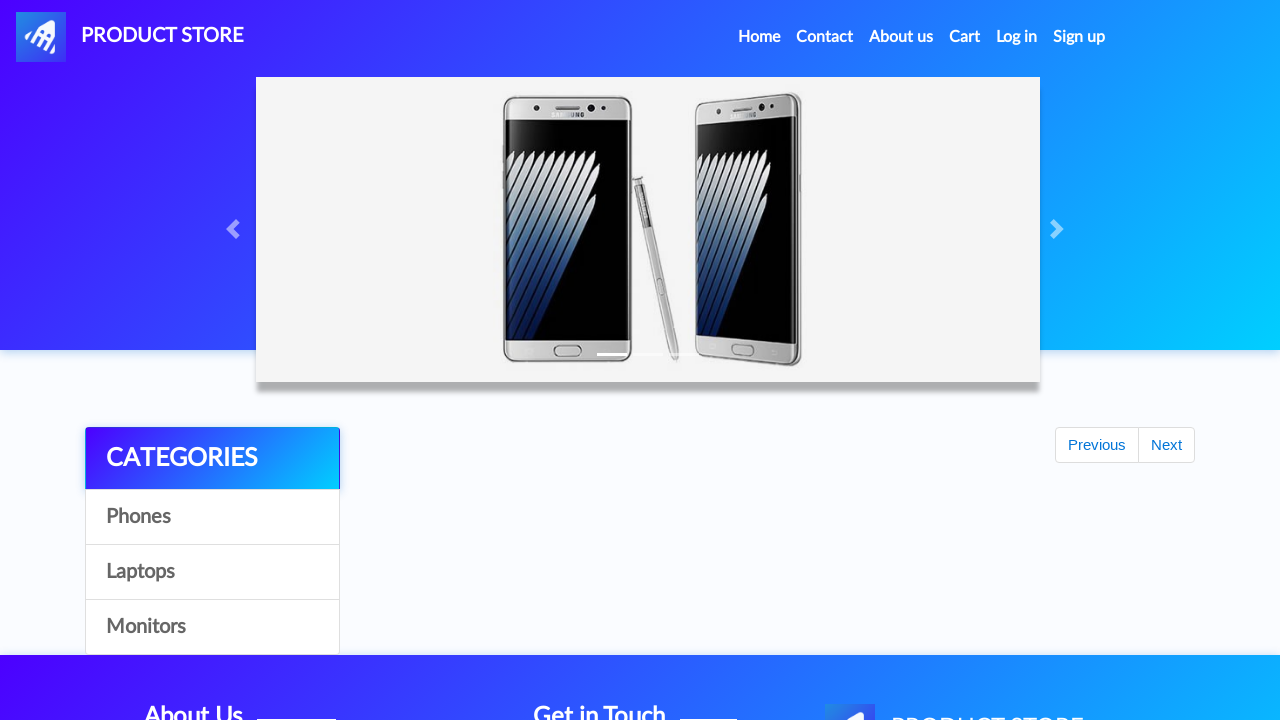

Login username field is present in DOM
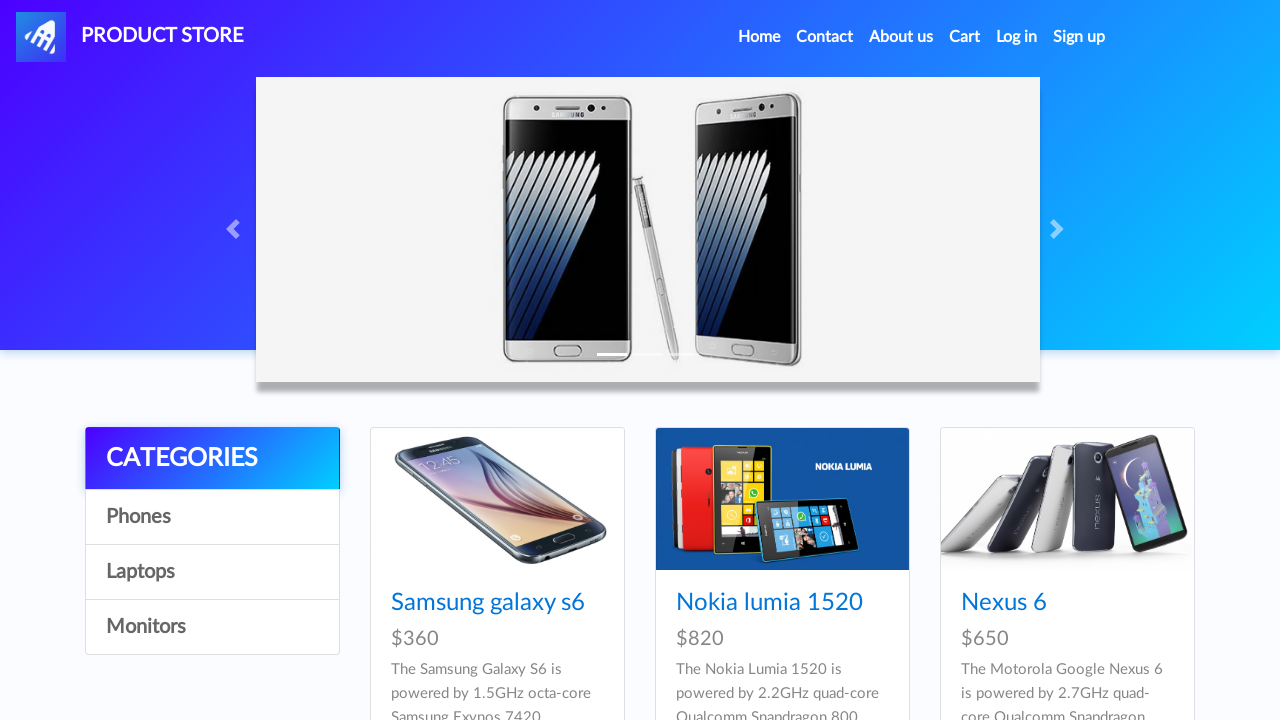

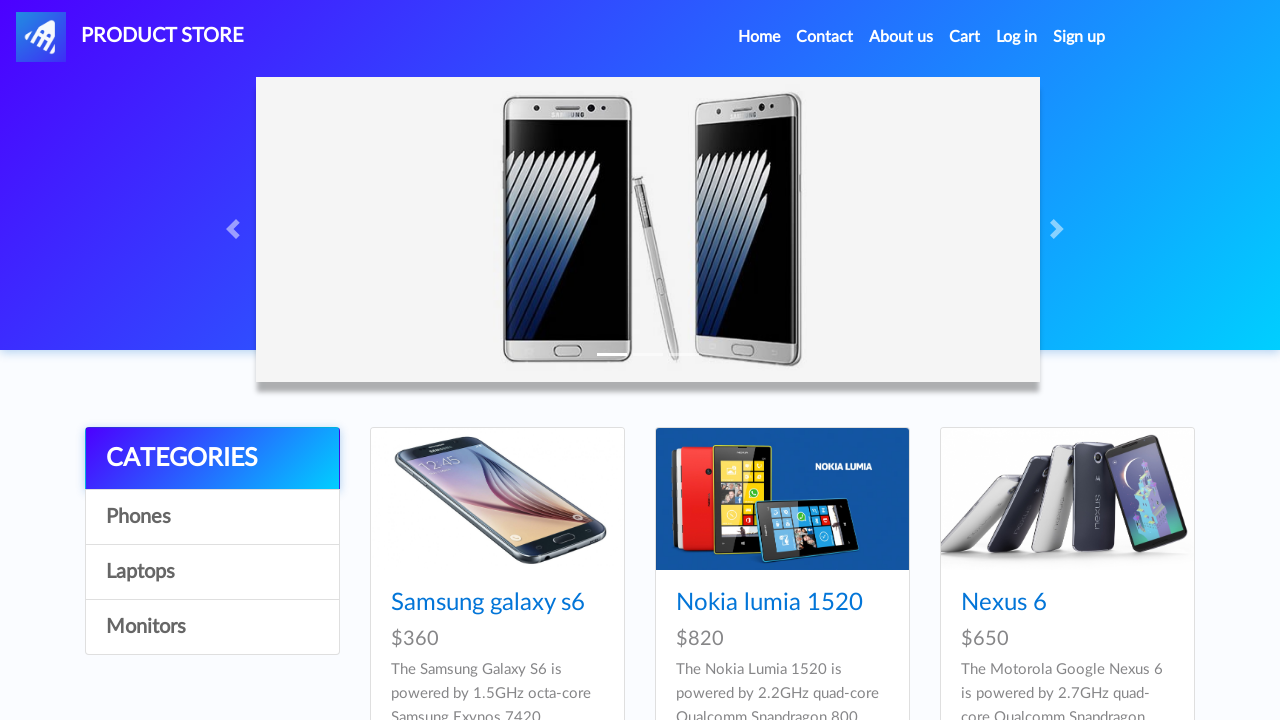